Tests login with incorrect username and correct password, verifying invalid credentials error appears

Starting URL: https://opensource-demo.orangehrmlive.com/web/index.php/auth/login

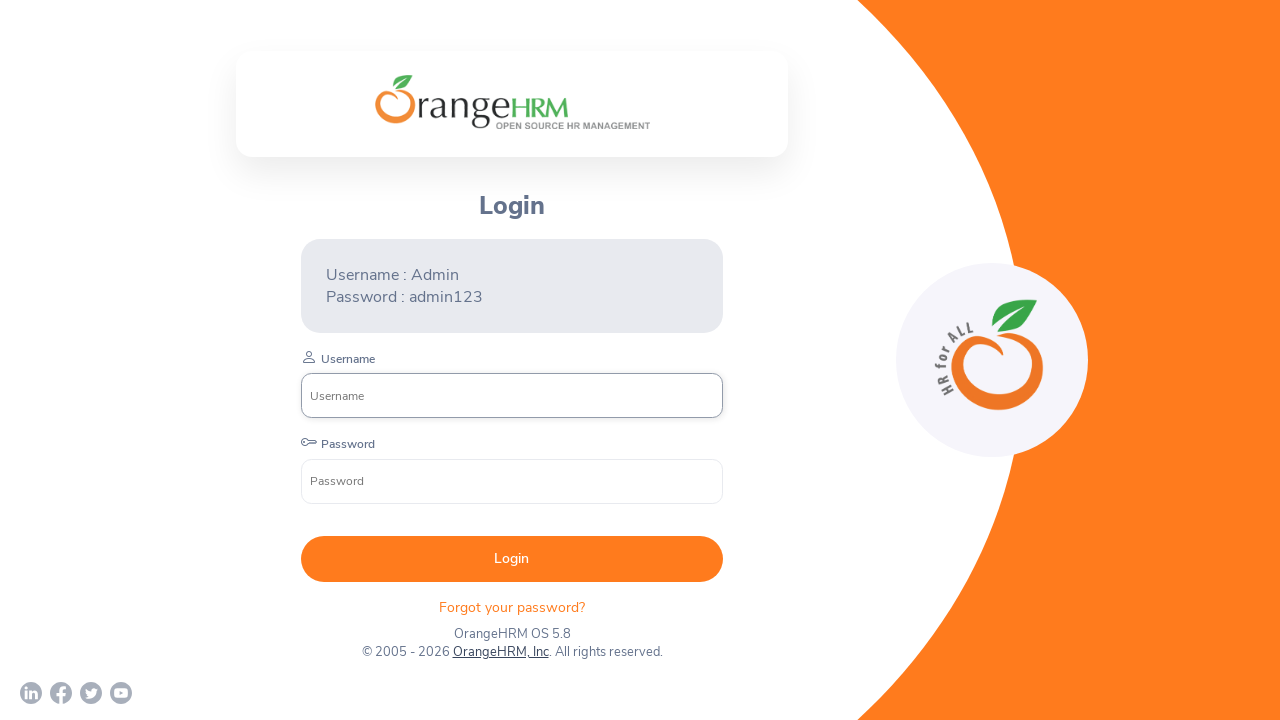

Filled username field with 'incorrect_username' on xpath=//*[@name="username"]
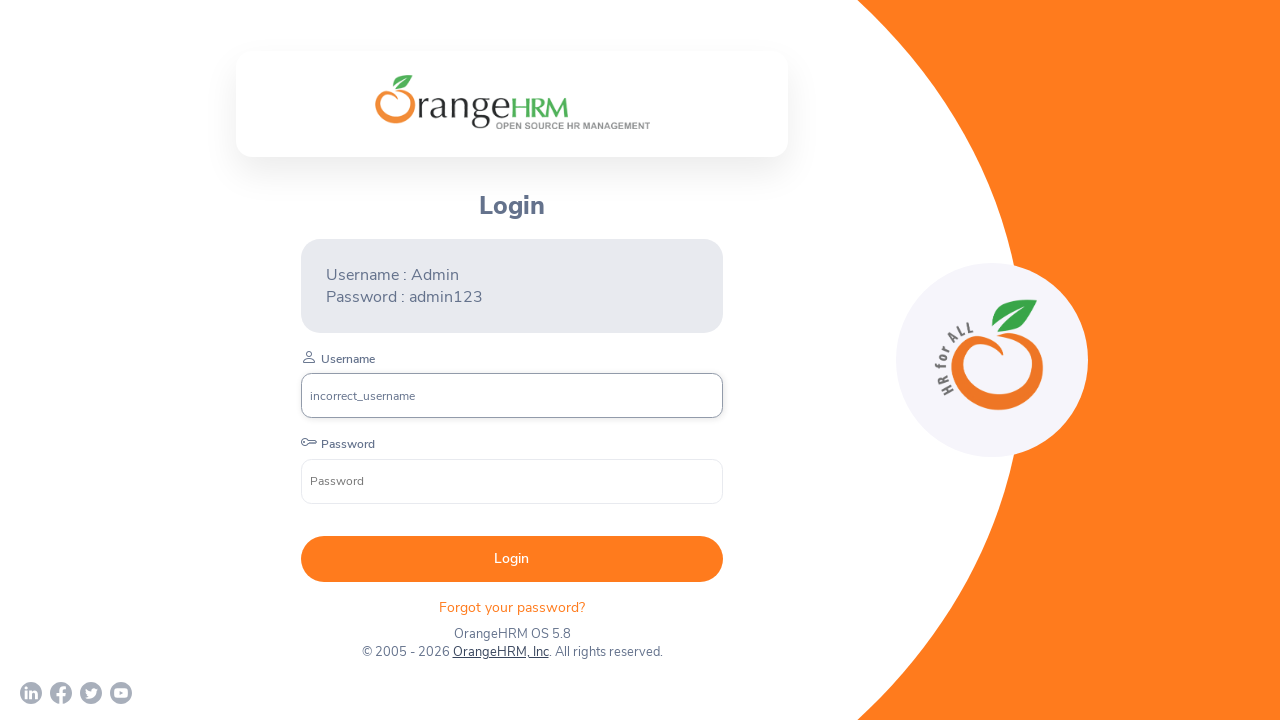

Filled password field with correct password 'admin123' on xpath=//*[@name="password"]
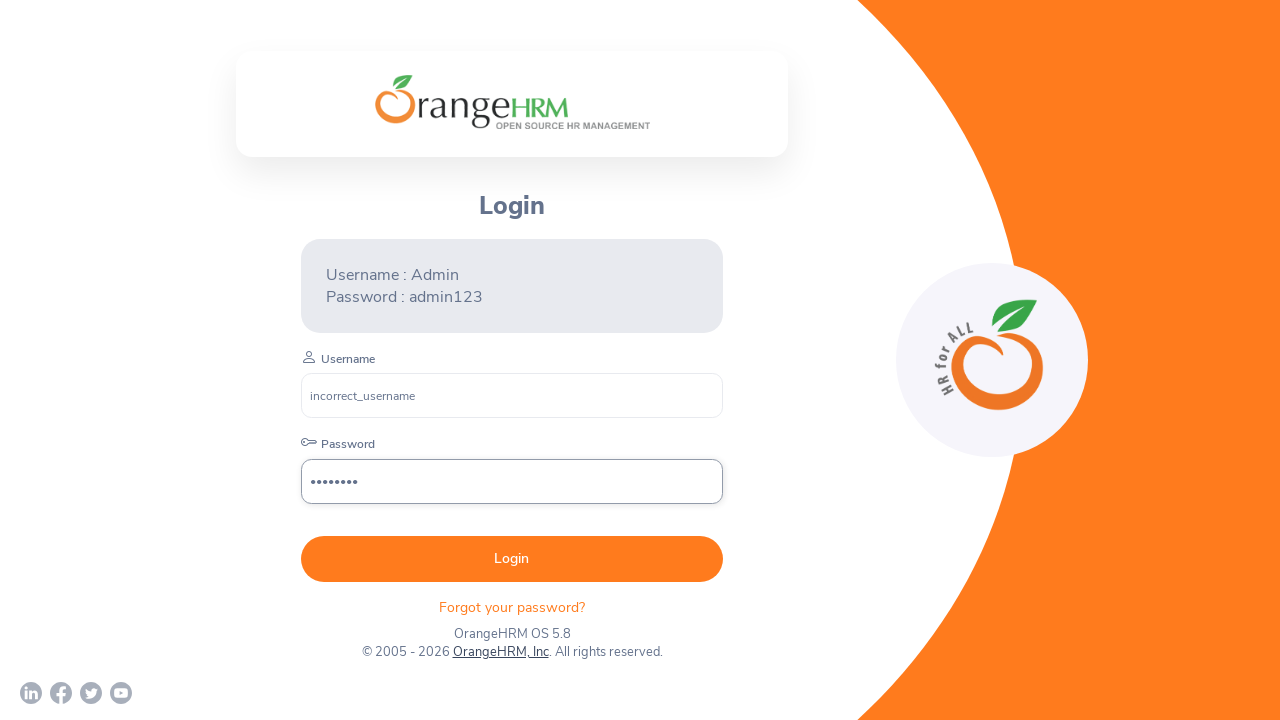

Clicked login button at (512, 559) on xpath=//*[@type="submit"]
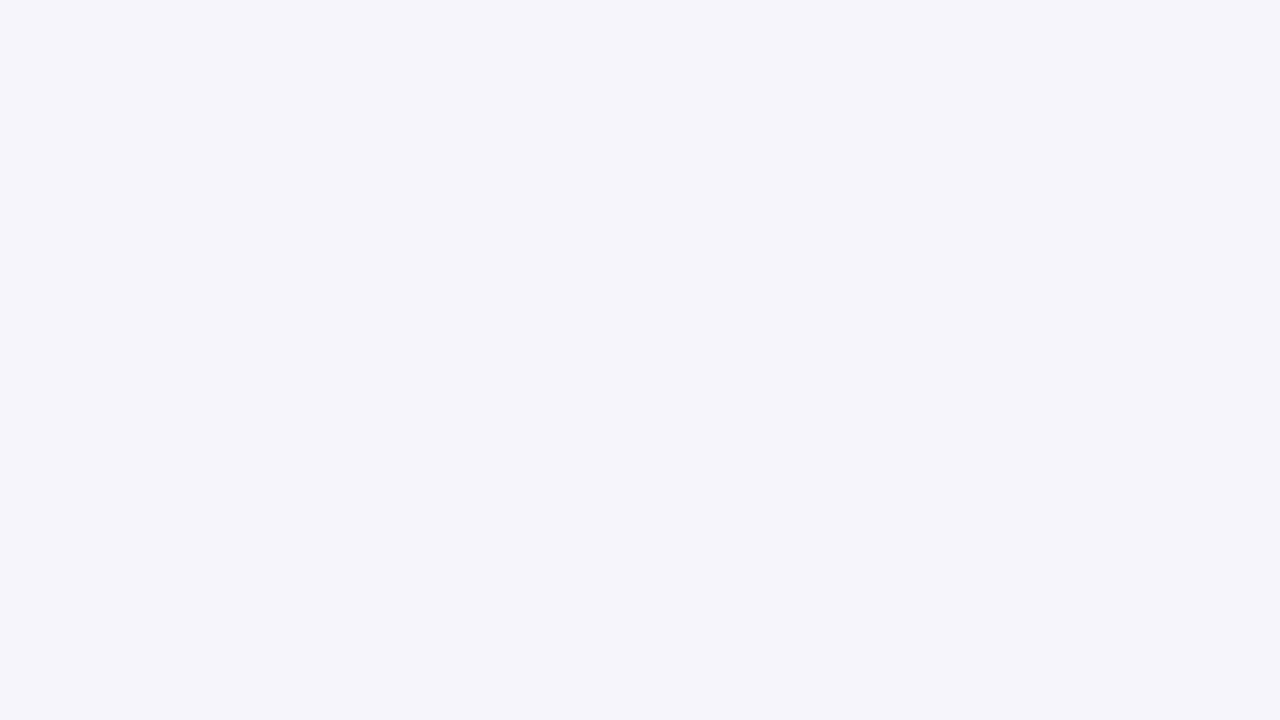

Located invalid credentials error message element
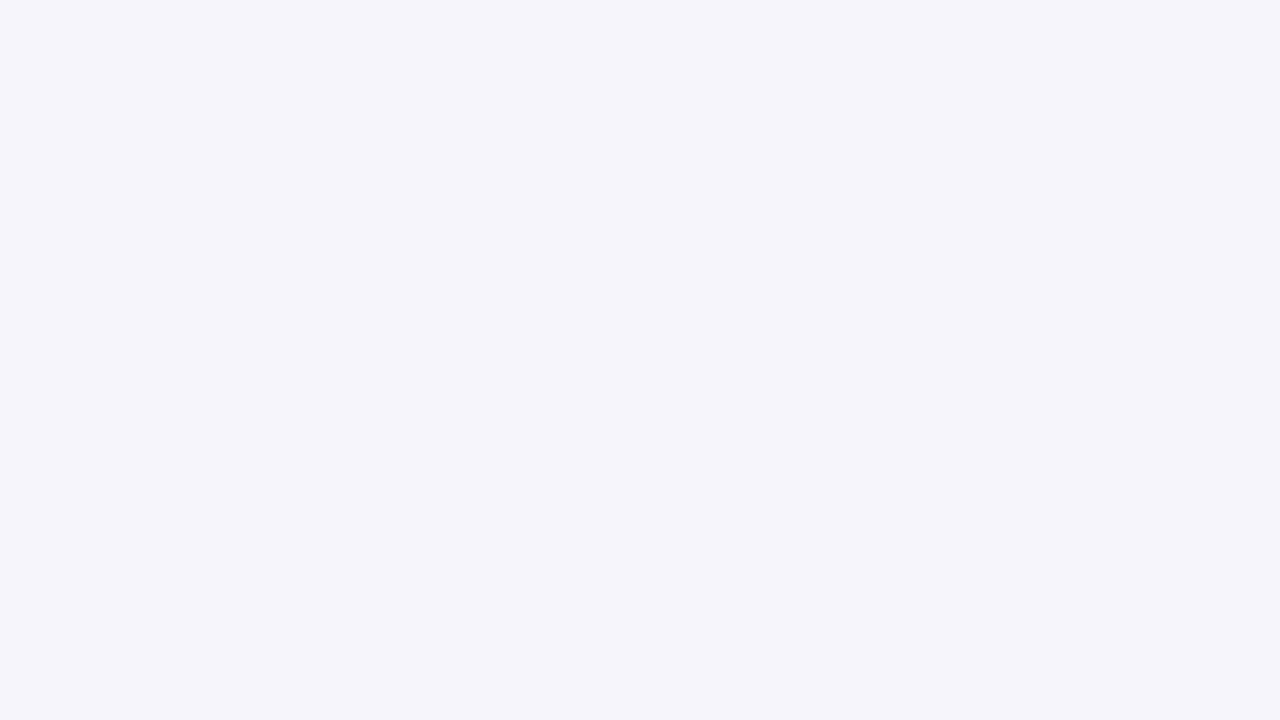

Verified invalid credentials error message appeared
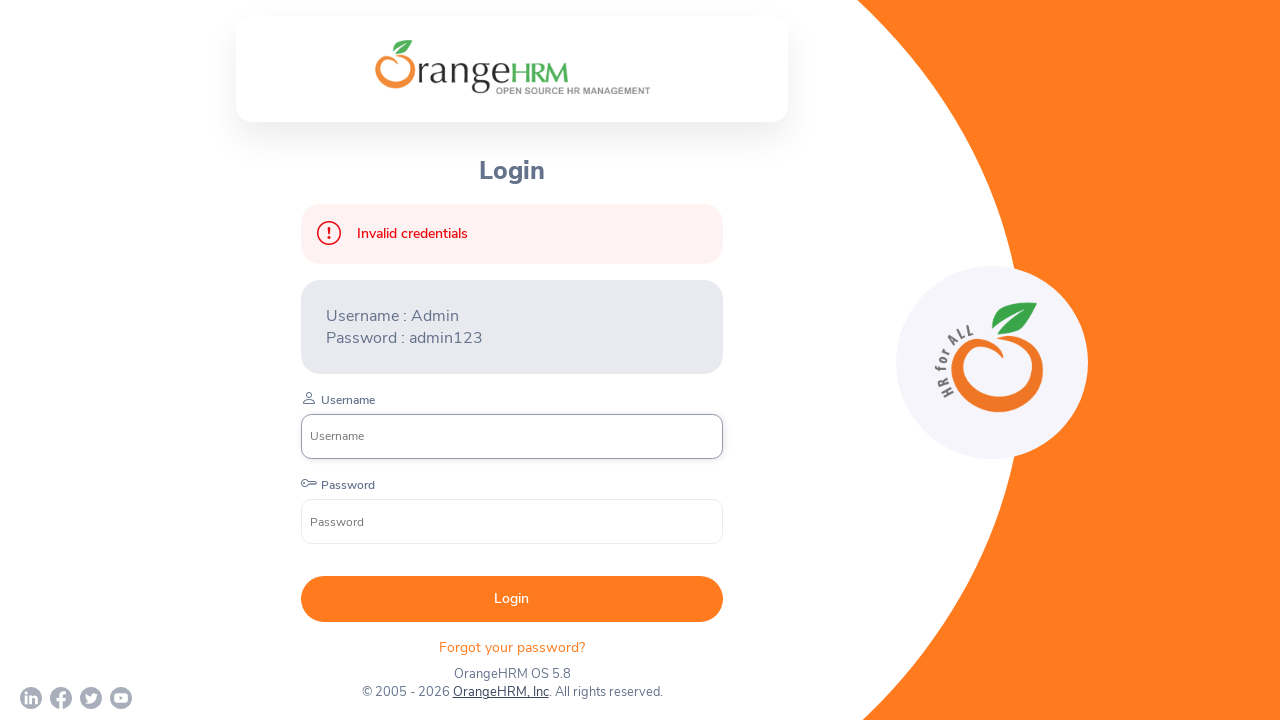

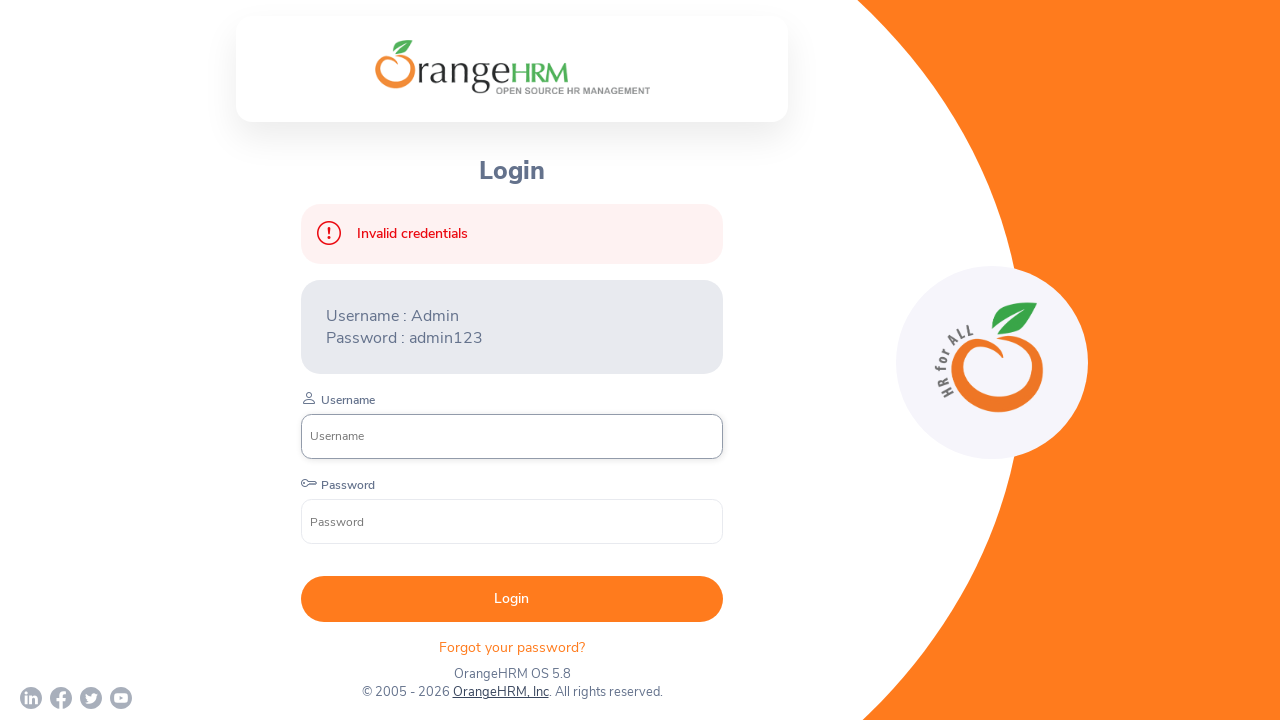